Tests opting out of A/B tests by adding an opt-out cookie on the target page, then refreshing to verify the page shows "No A/B Test" heading.

Starting URL: http://the-internet.herokuapp.com/abtest

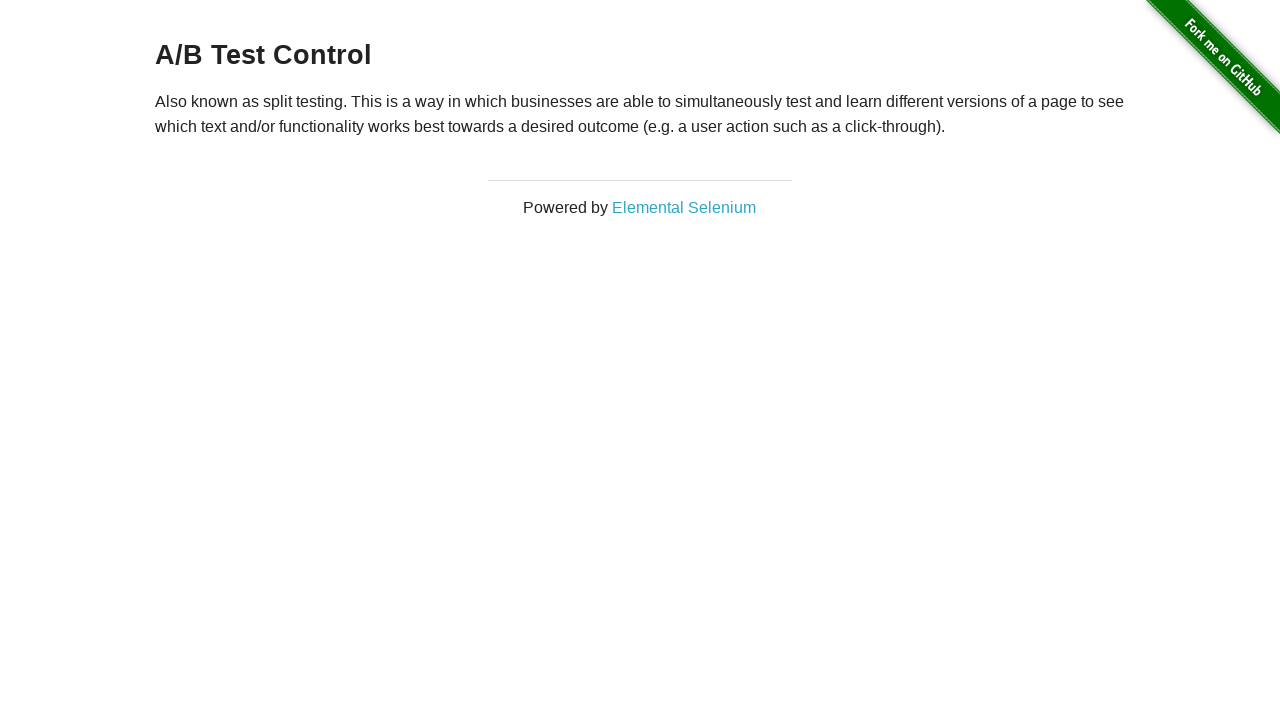

Located h3 heading element on initial page
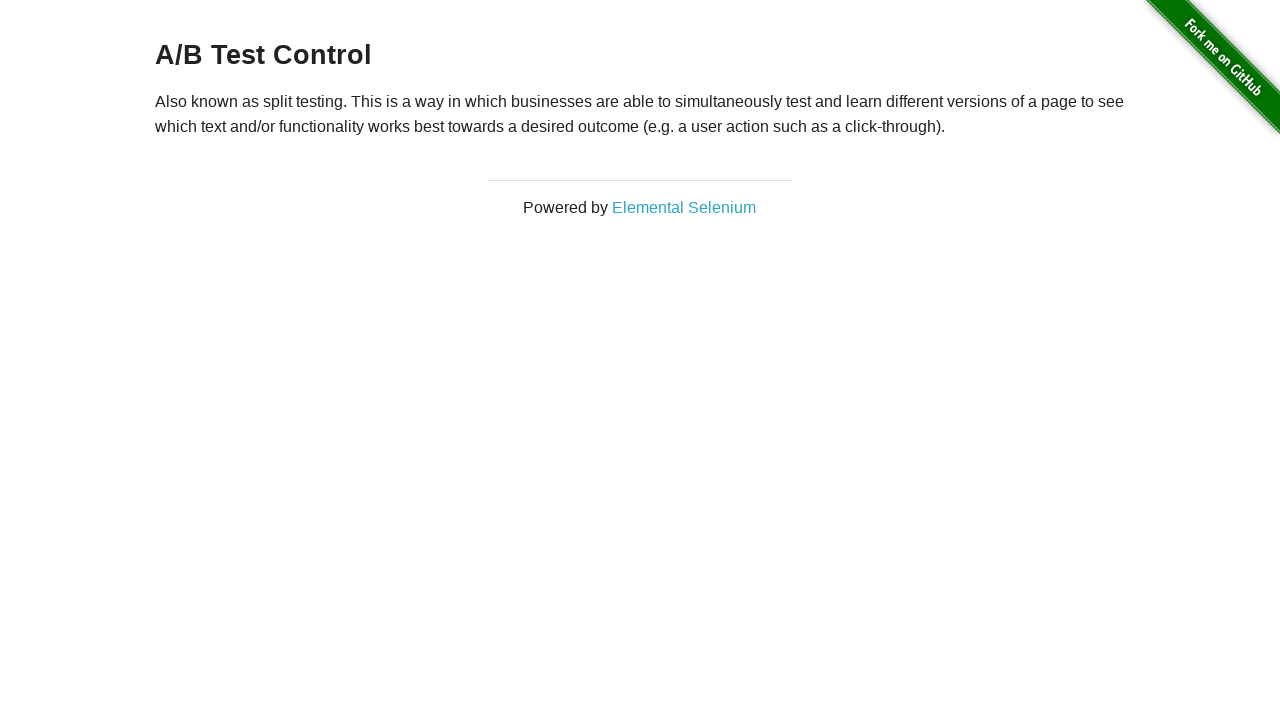

Retrieved heading text content from initial page
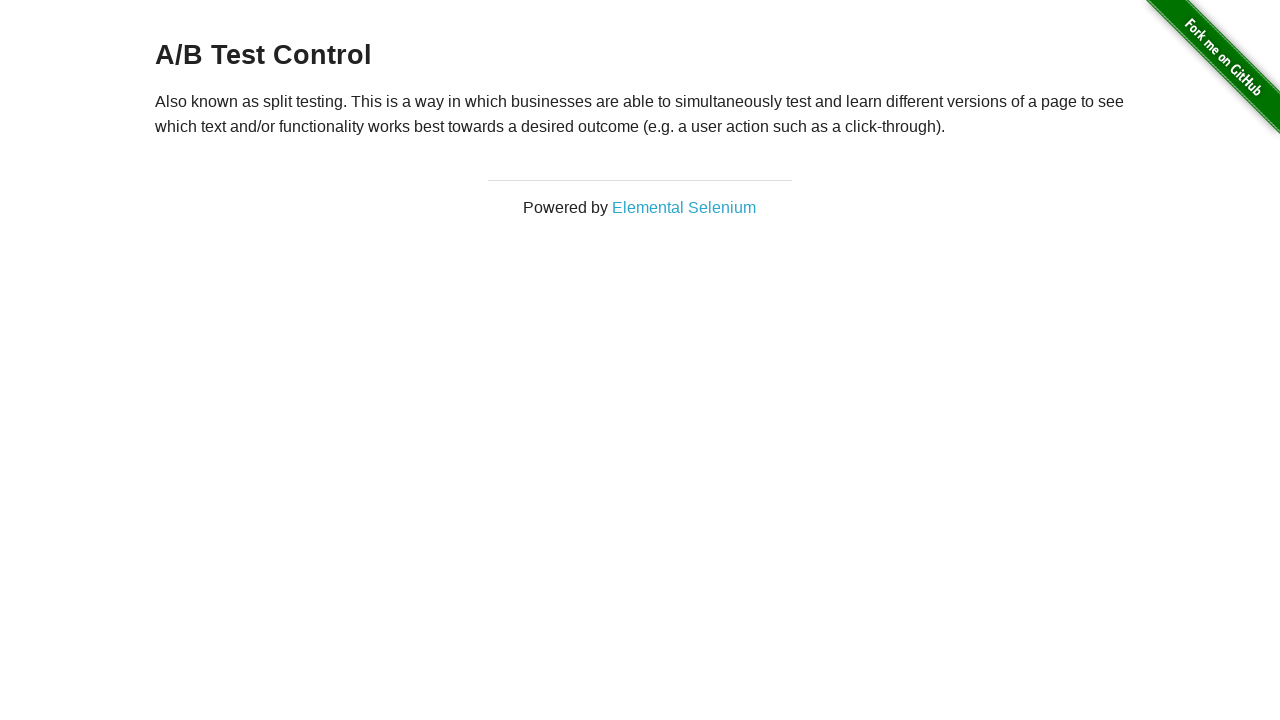

Verified initial page displays one of the A/B test variations
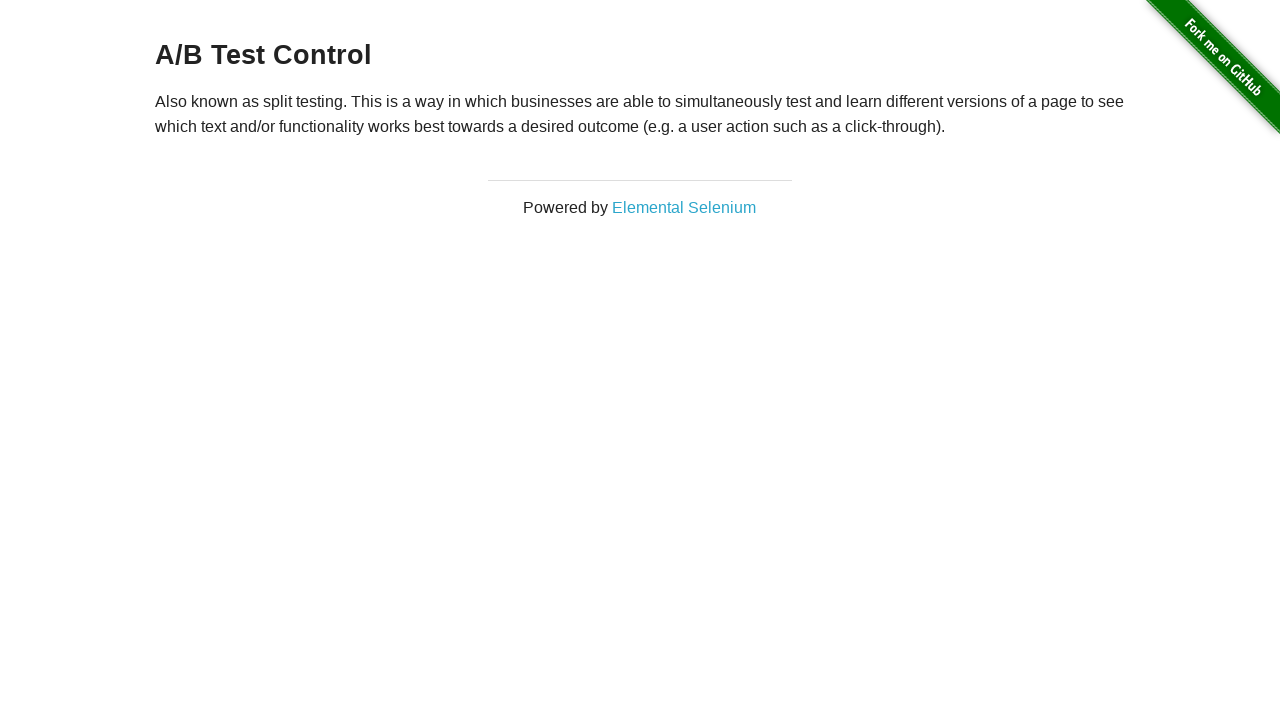

Added optimizelyOptOut cookie to opt out of A/B tests
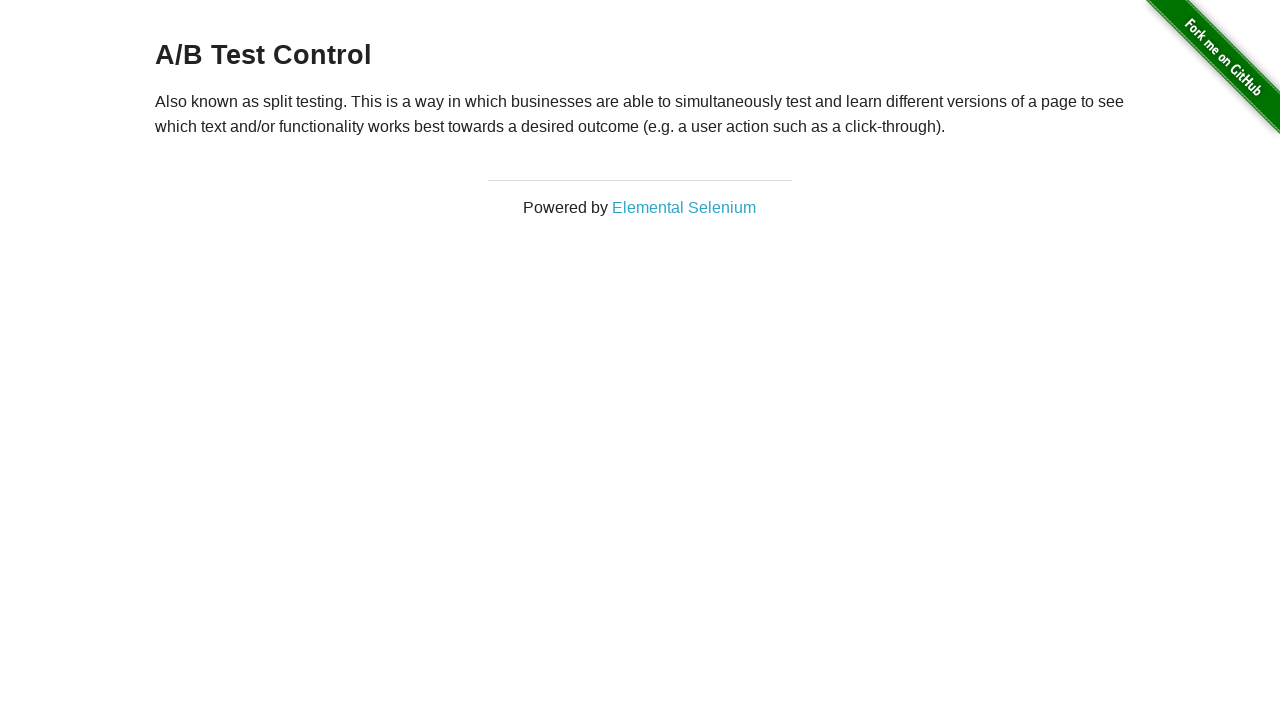

Refreshed page to apply opt-out cookie
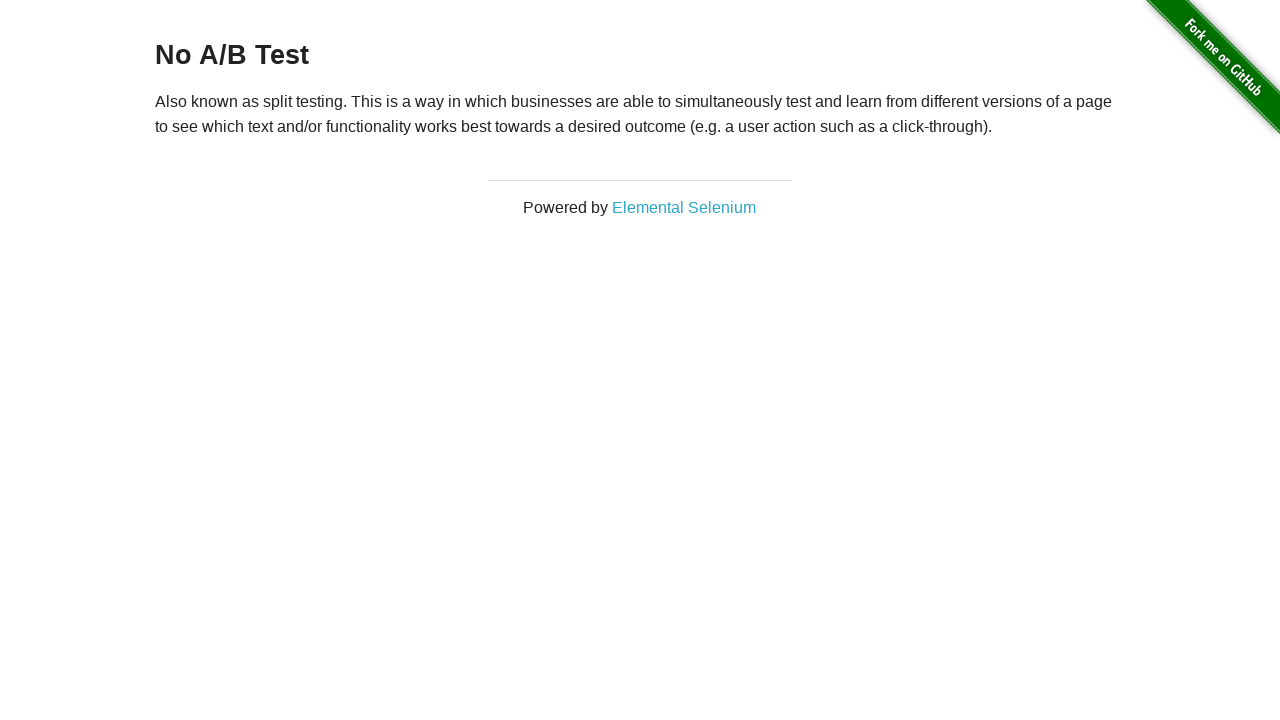

Retrieved heading text content after page refresh
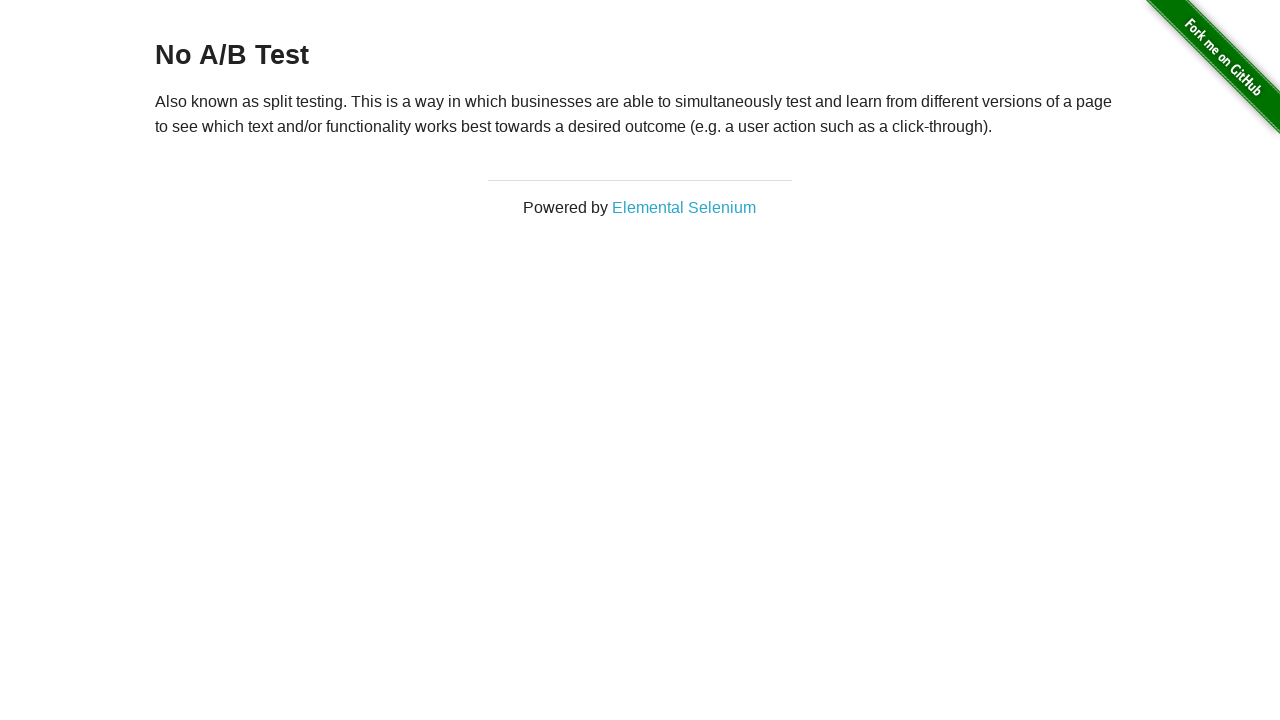

Verified page displays 'No A/B Test' heading after opting out
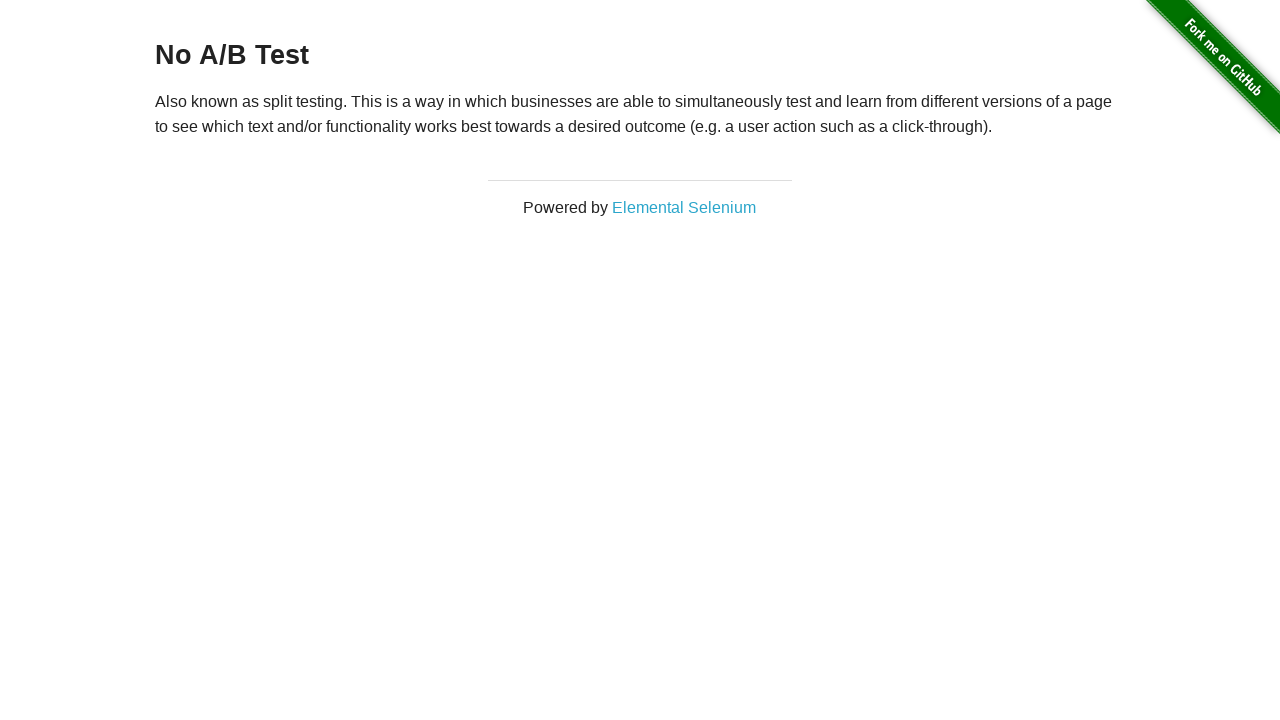

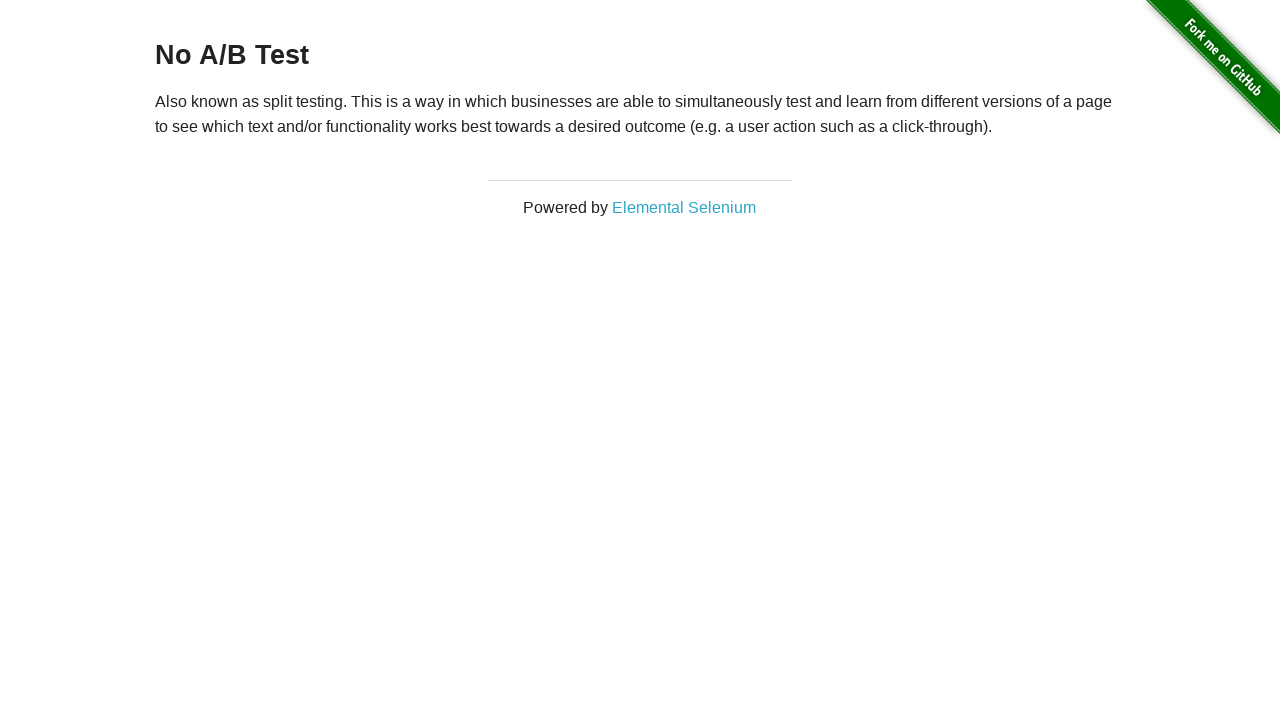